Tests password validation requirements on MailChimp signup by entering different password patterns and checking validation indicators

Starting URL: https://login.mailchimp.com/signup/

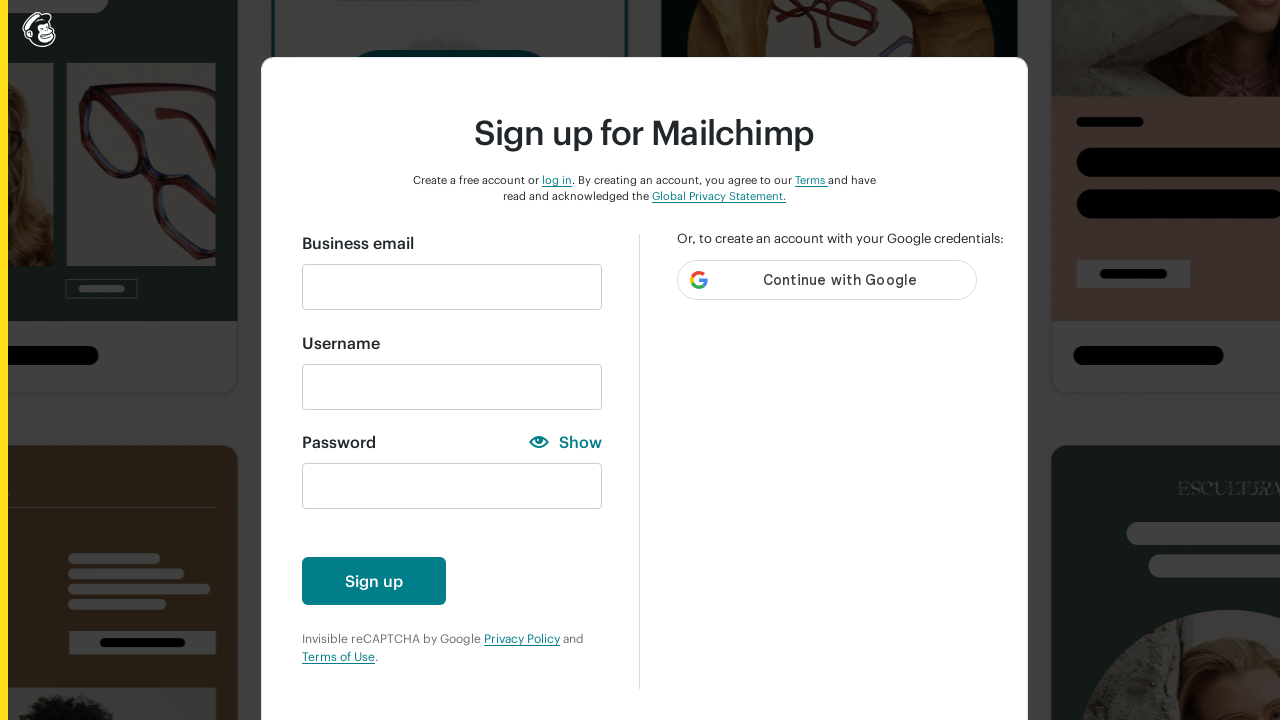

Entered email address 'minh@gmail.com' on //input[@id='email']
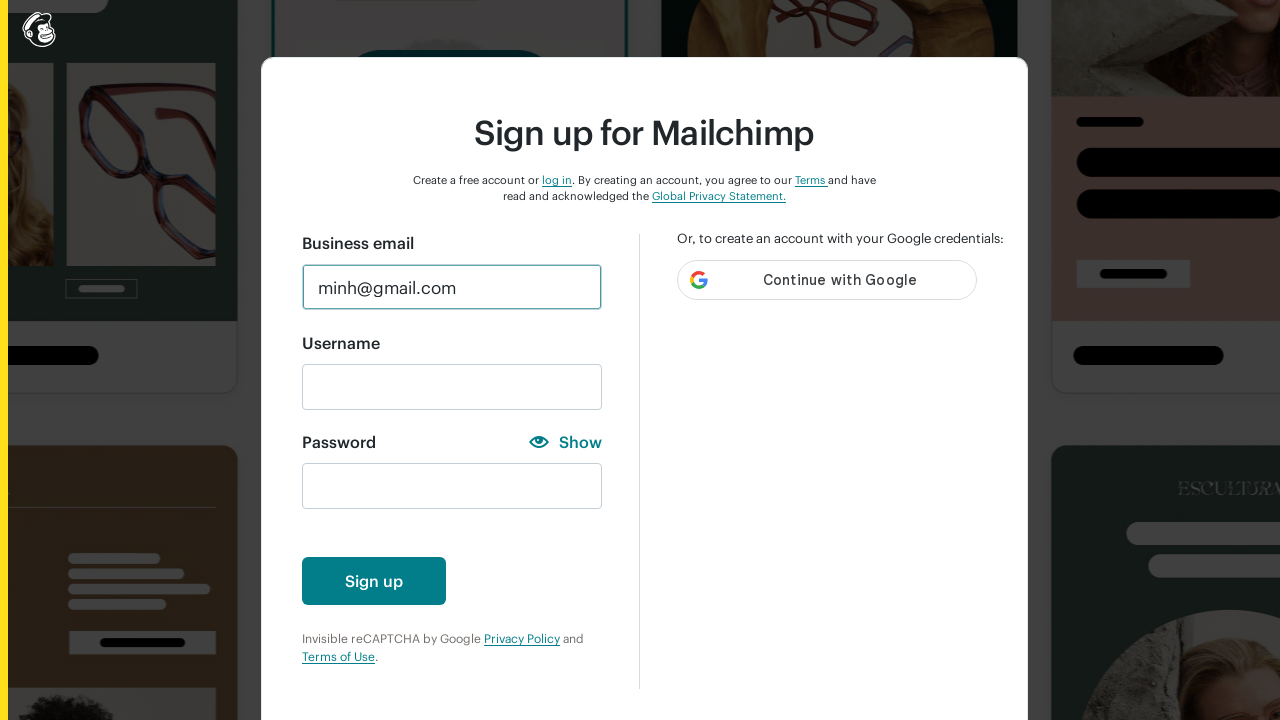

Entered password with numbers only '12345' on //input[@id='new_password']
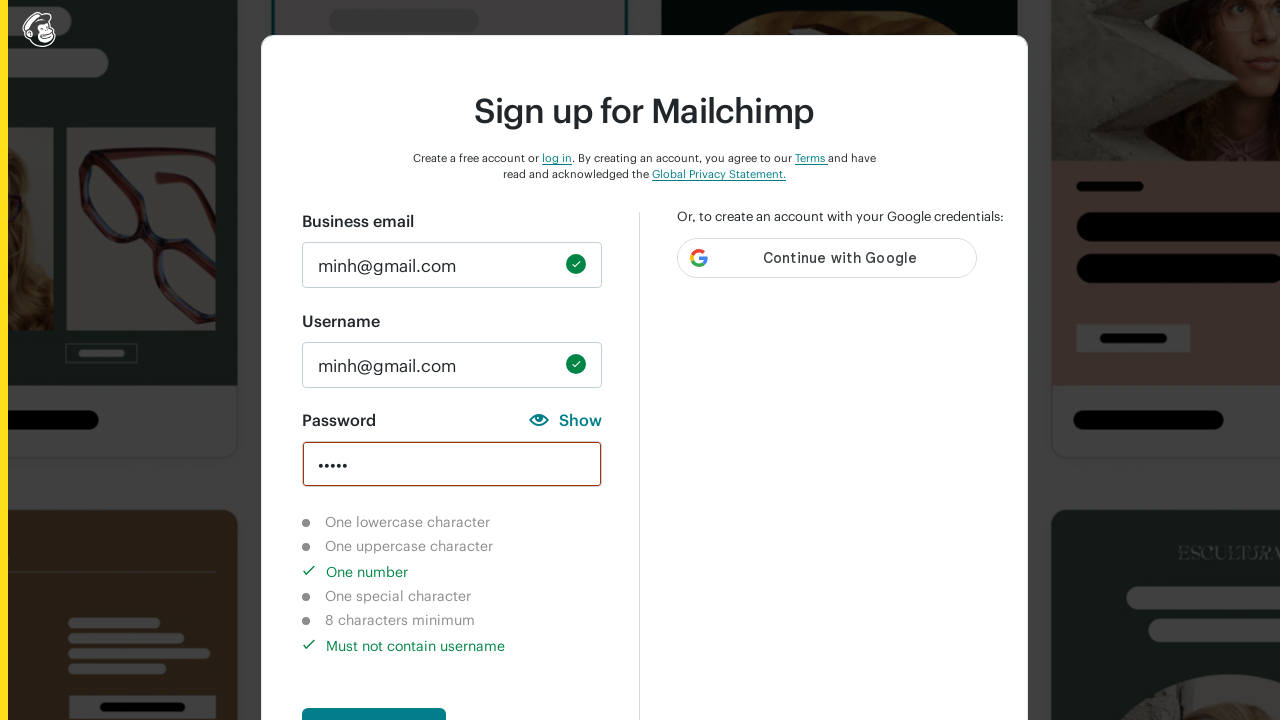

Verified lowercase character validation indicator shows incomplete
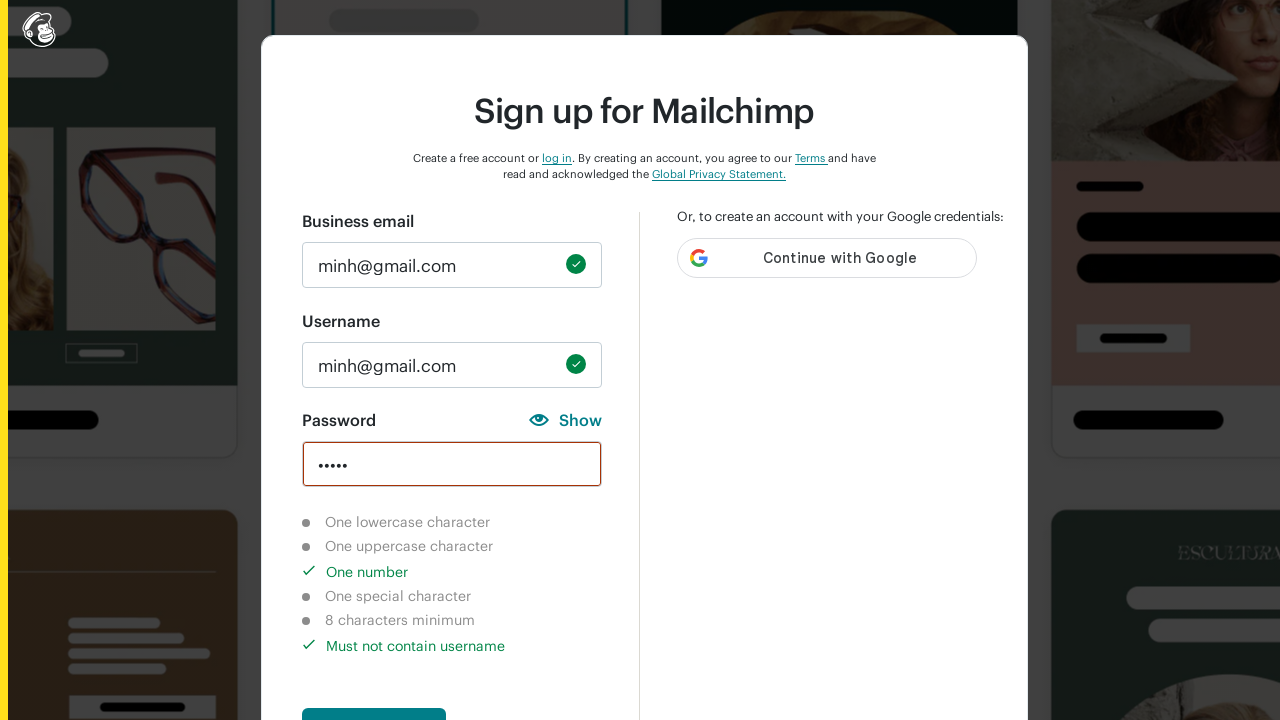

Cleared password field on //input[@id='new_password']
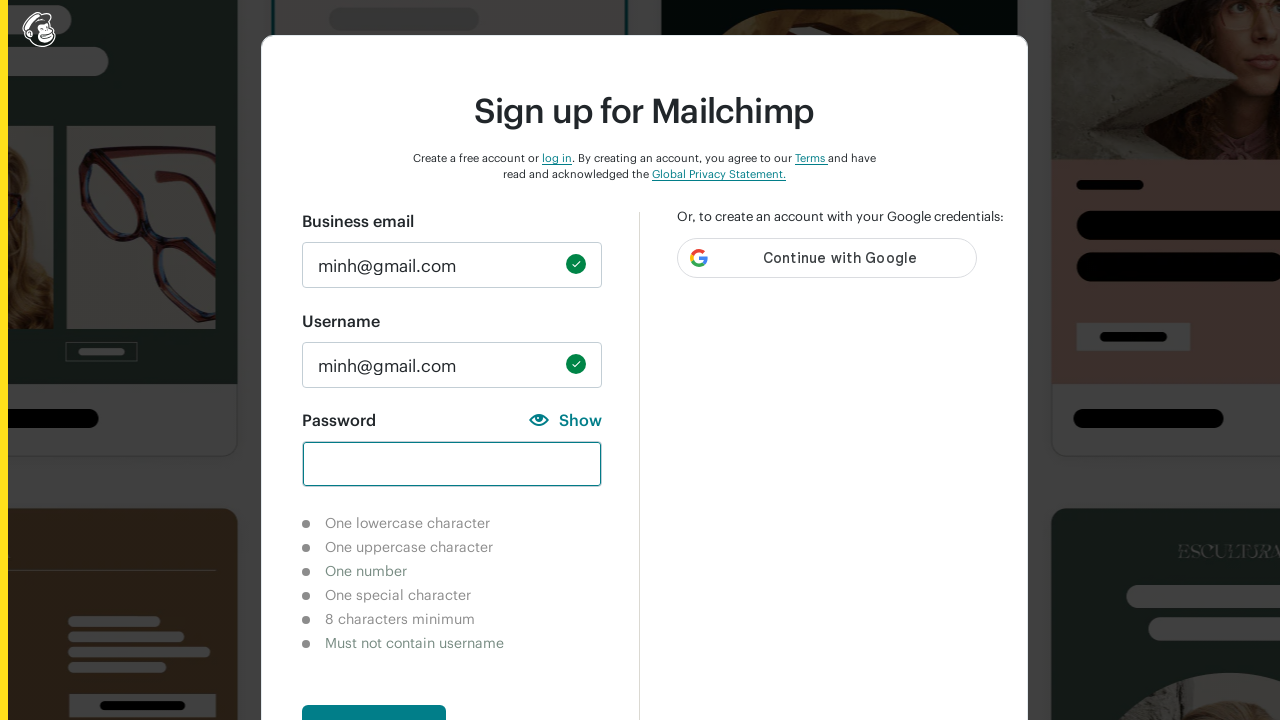

Entered password with lowercase only 'auto' on //input[@id='new_password']
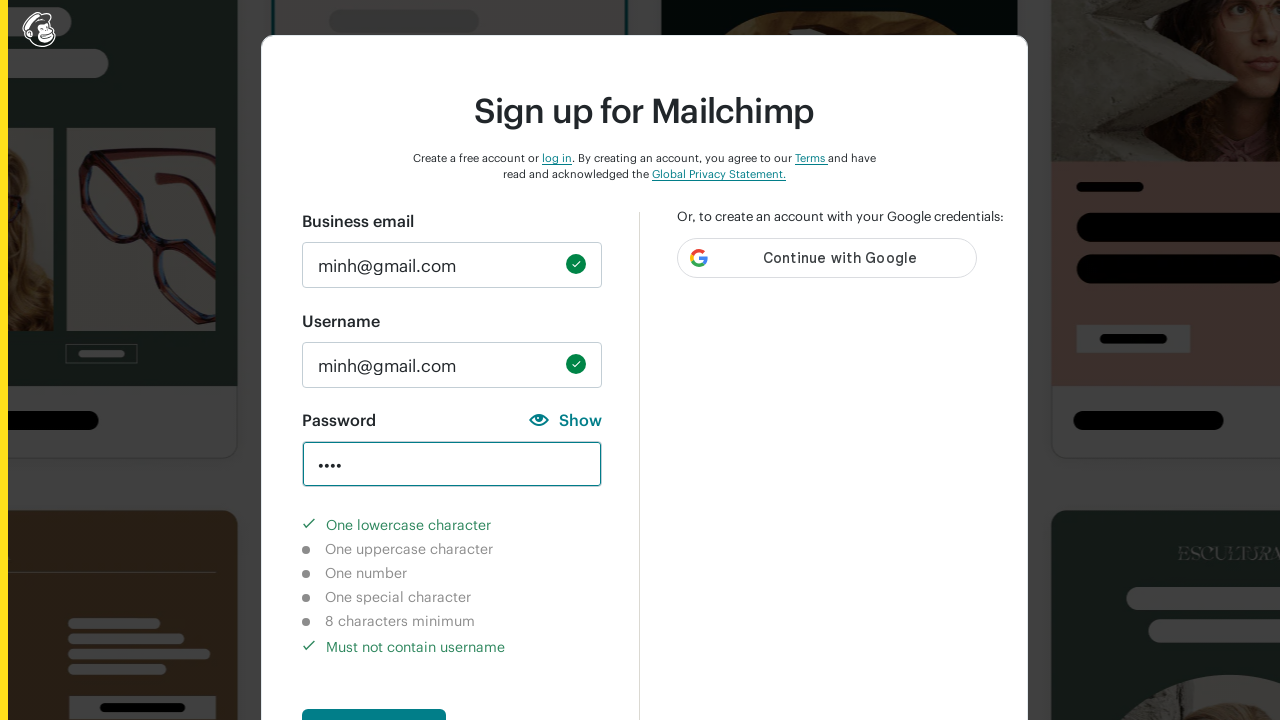

Verified lowercase character validation indicator shows completed
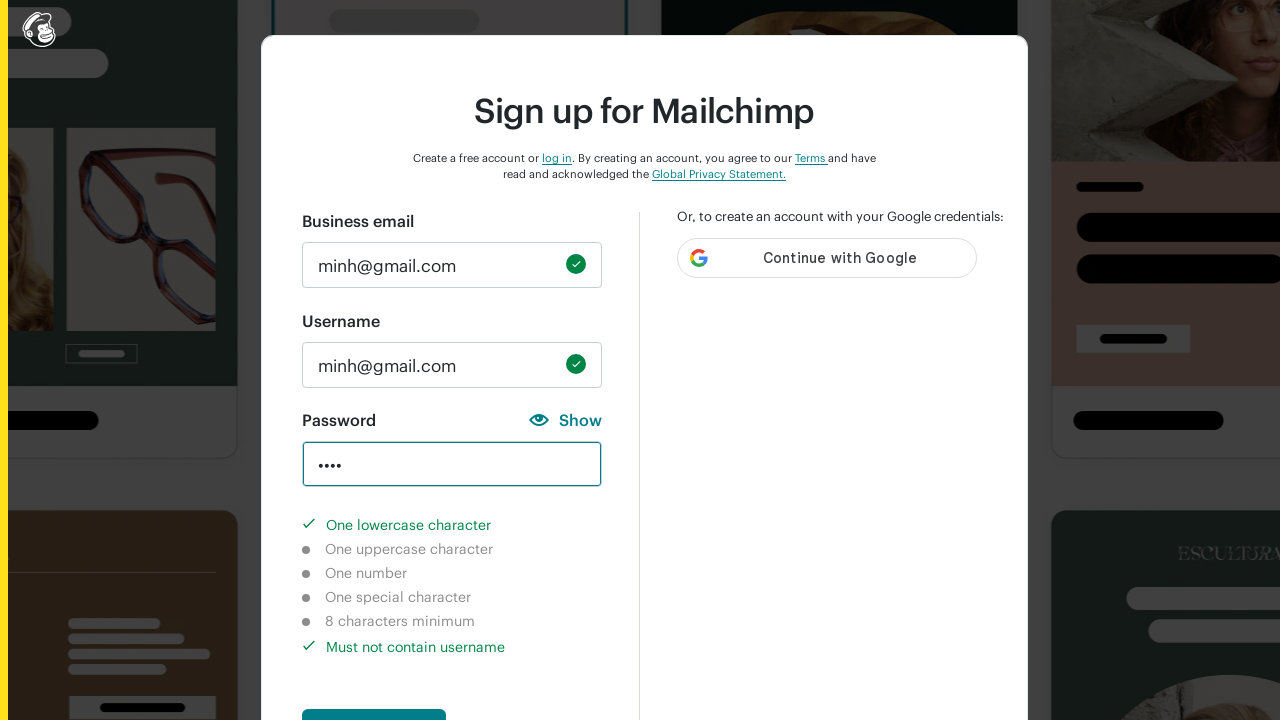

Cleared password field on //input[@id='new_password']
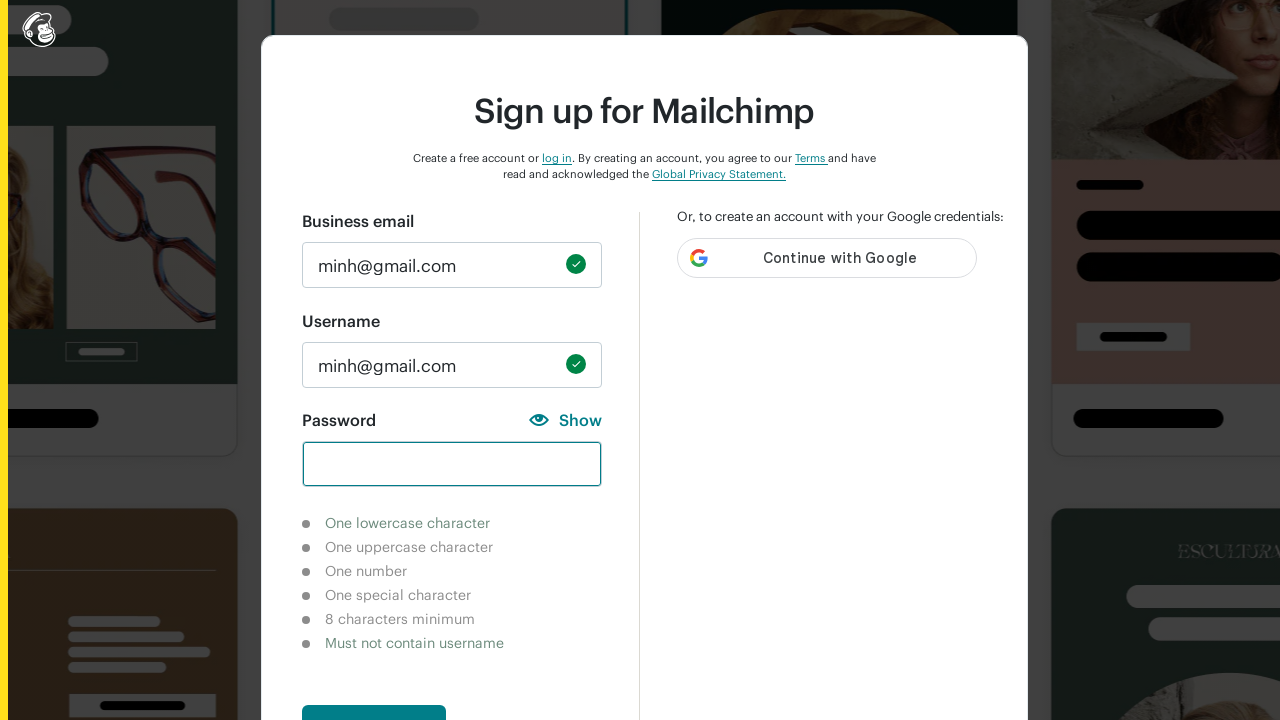

Entered password with uppercase only 'AUTO' on //input[@id='new_password']
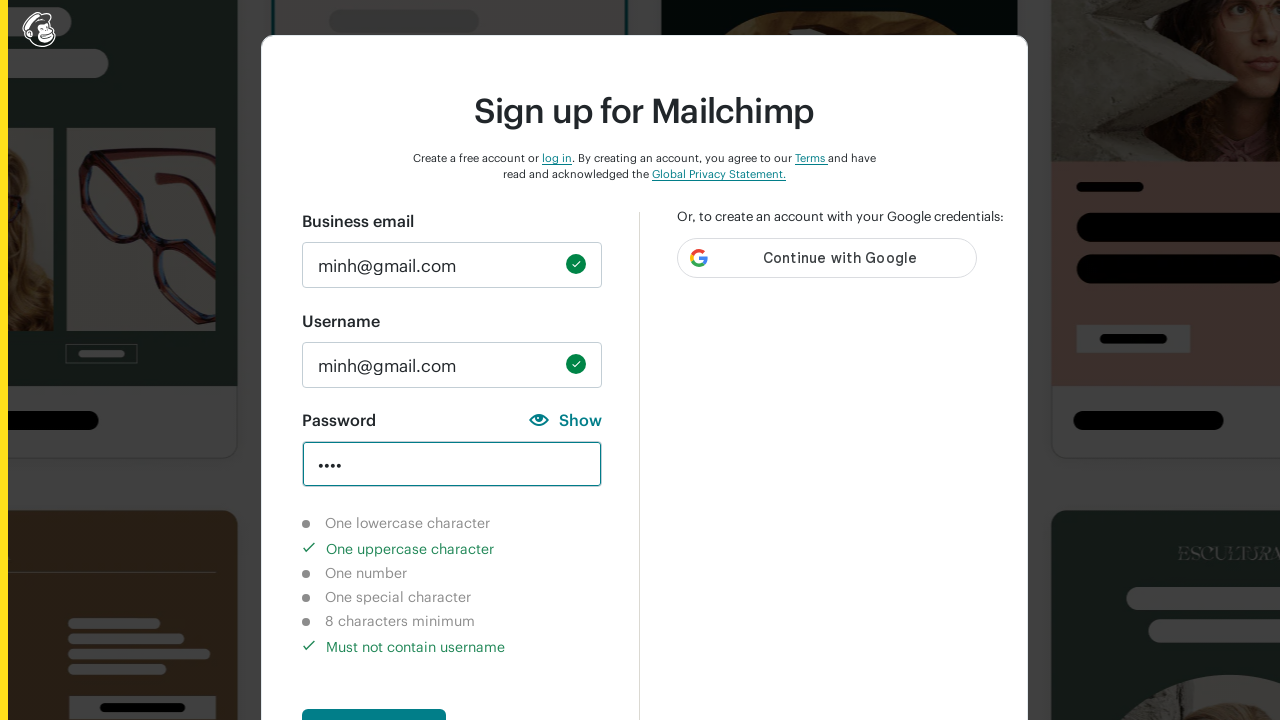

Verified uppercase character validation indicator shows completed
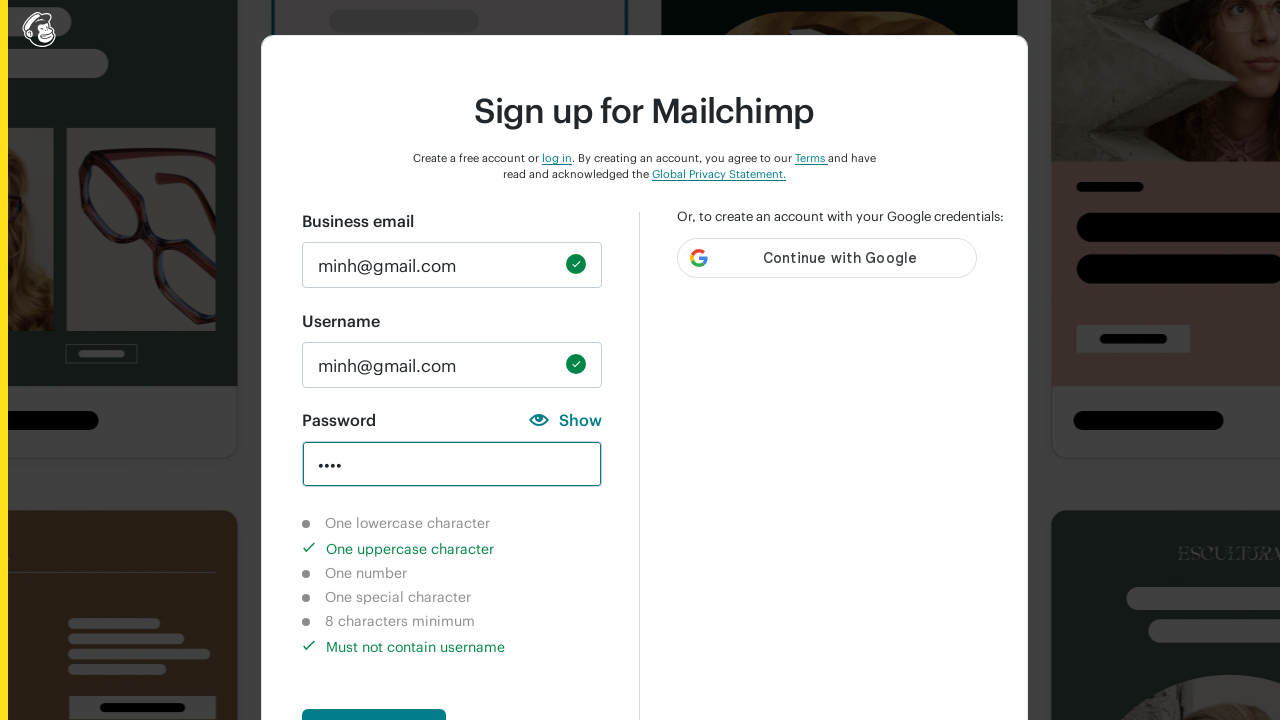

Cleared password field on //input[@id='new_password']
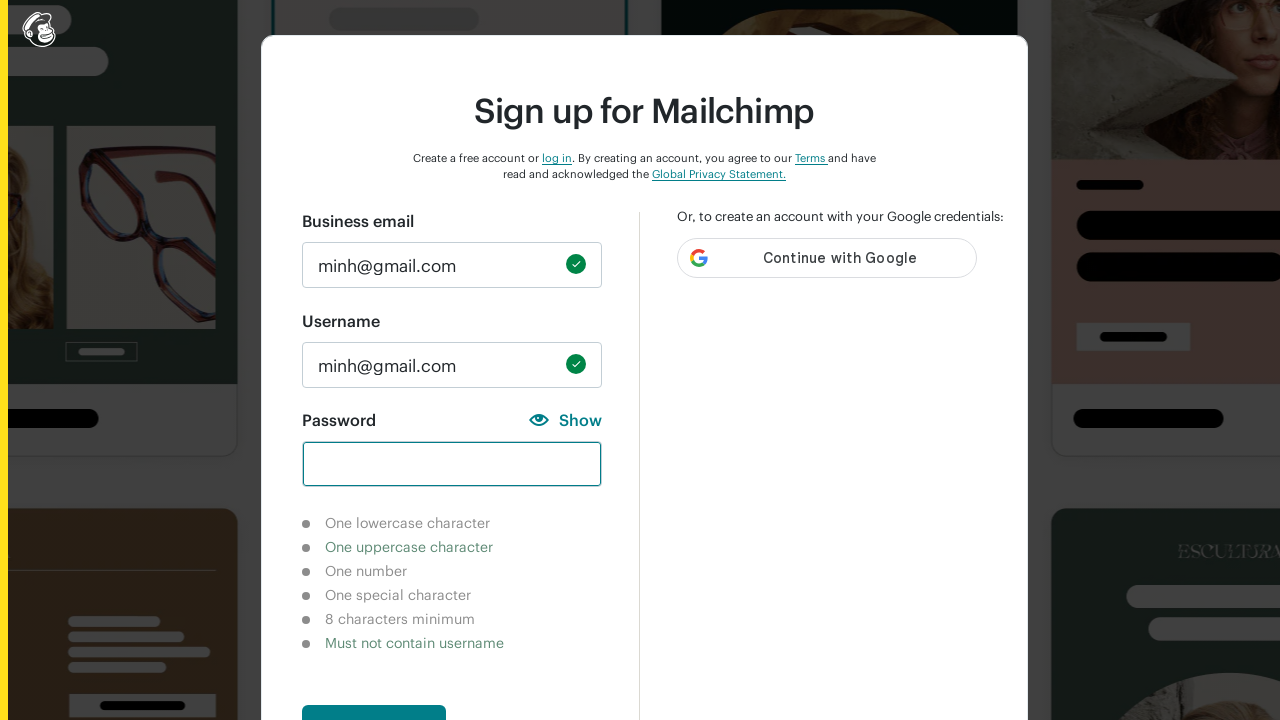

Entered password with special character '@' on //input[@id='new_password']
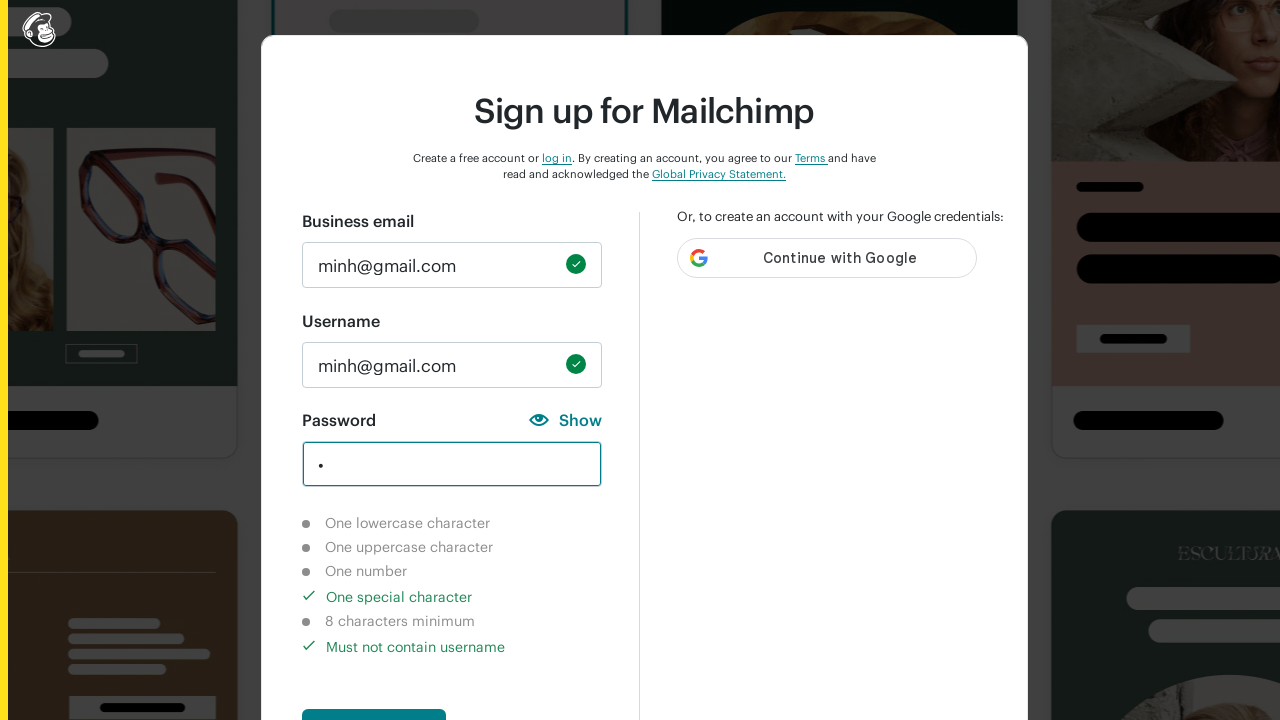

Verified special character validation indicator shows completed
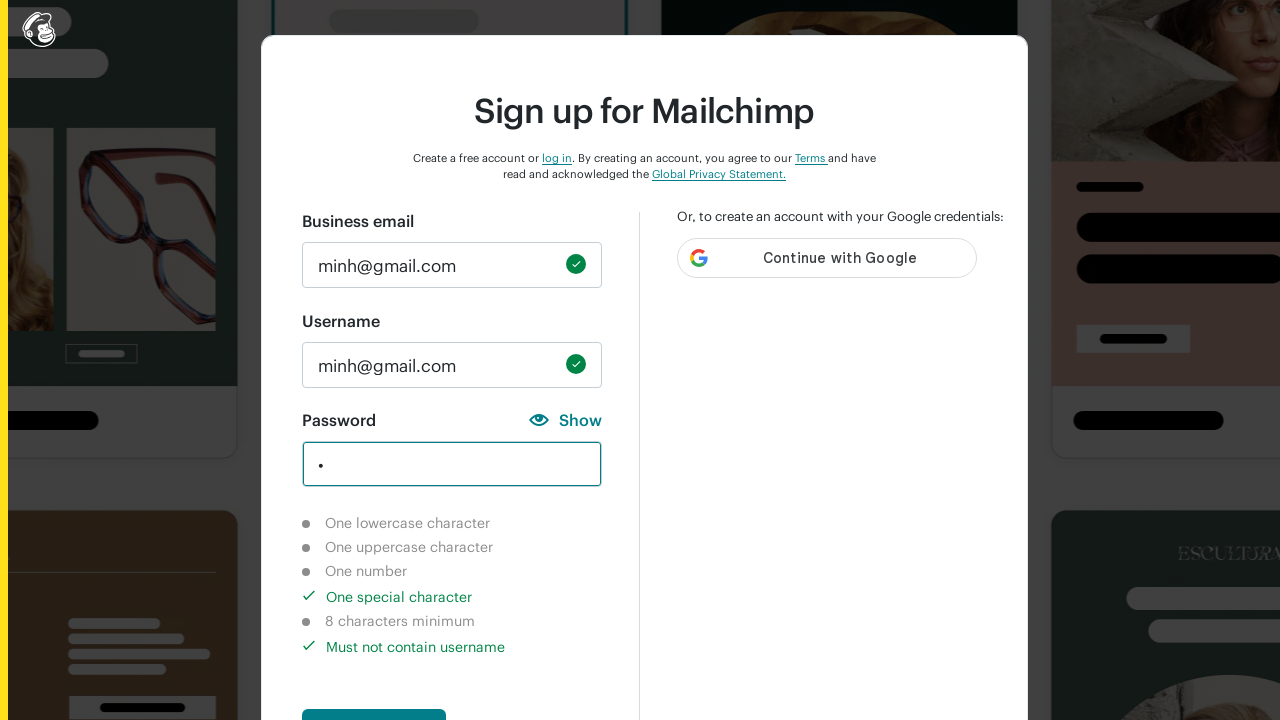

Cleared password field on //input[@id='new_password']
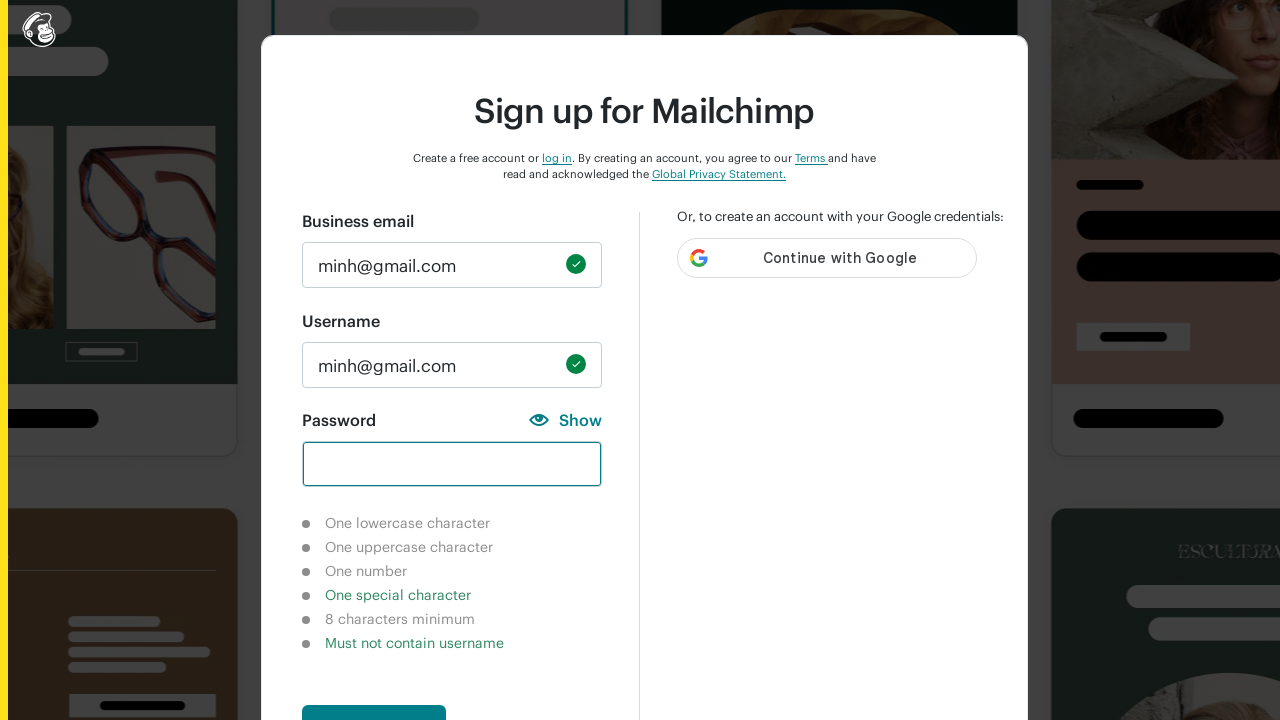

Entered password with 10 characters '1234556789' on //input[@id='new_password']
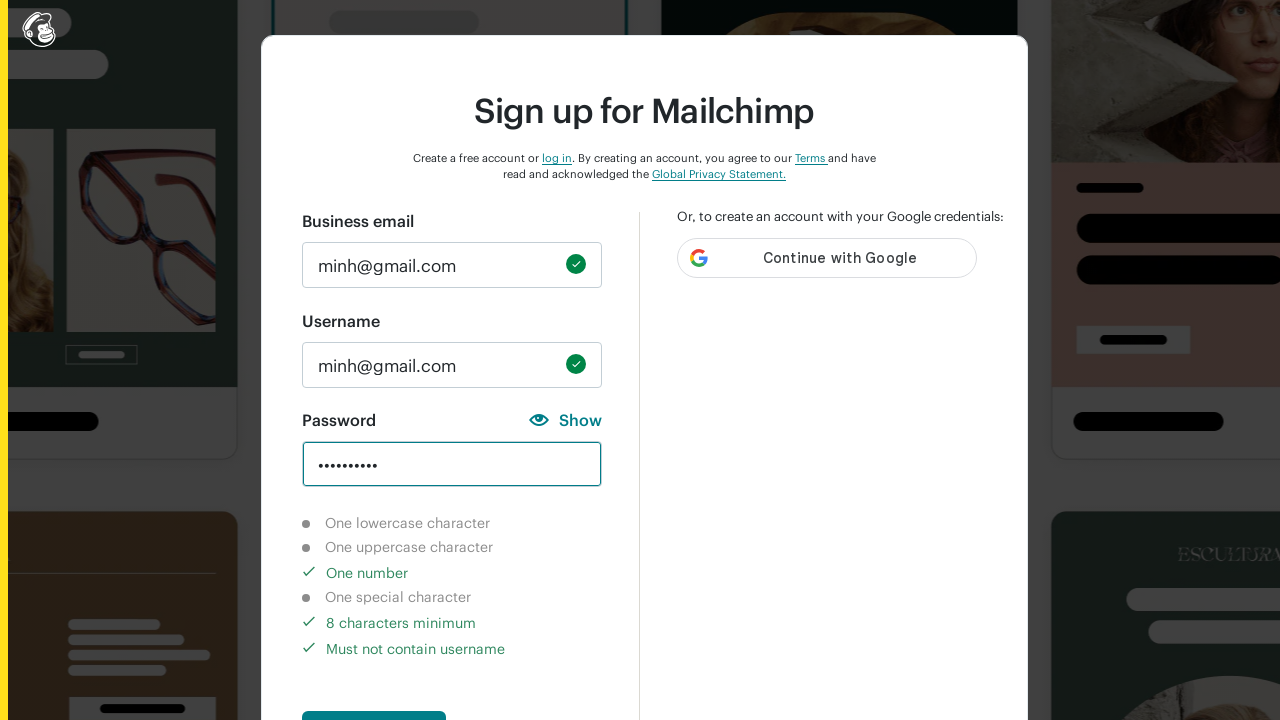

Verified 8-character minimum validation indicator shows completed
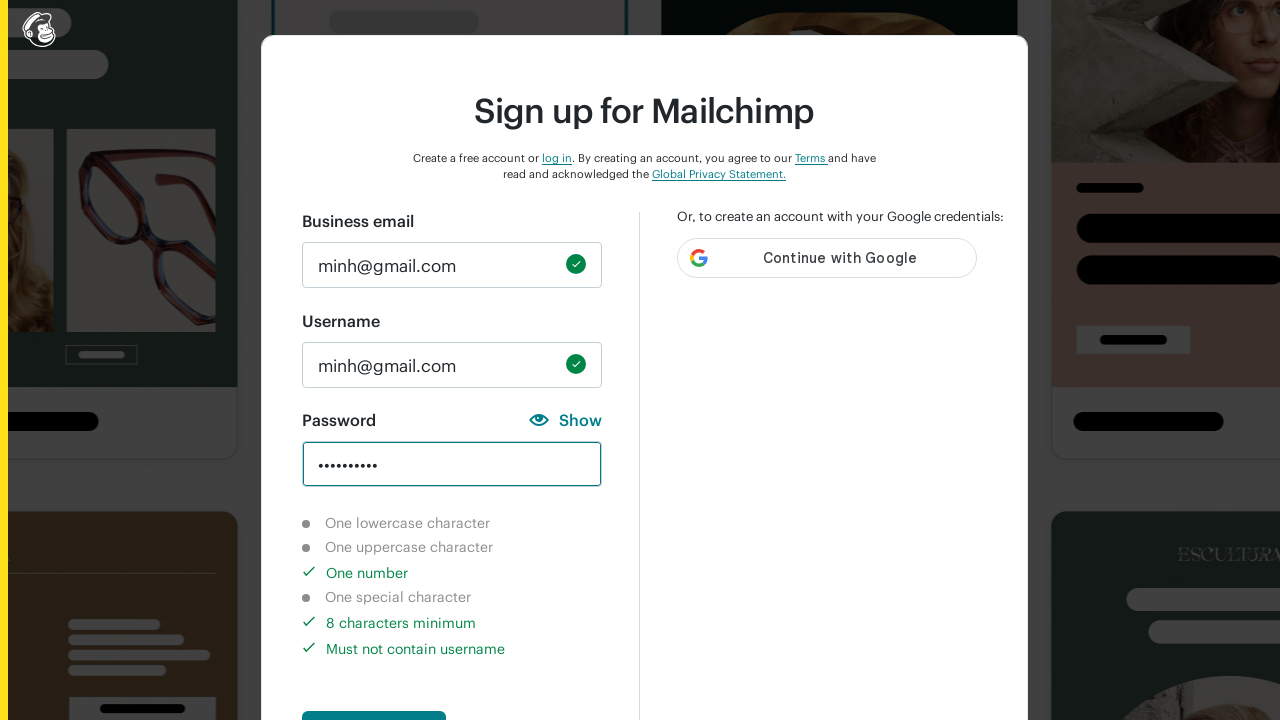

Cleared password field on //input[@id='new_password']
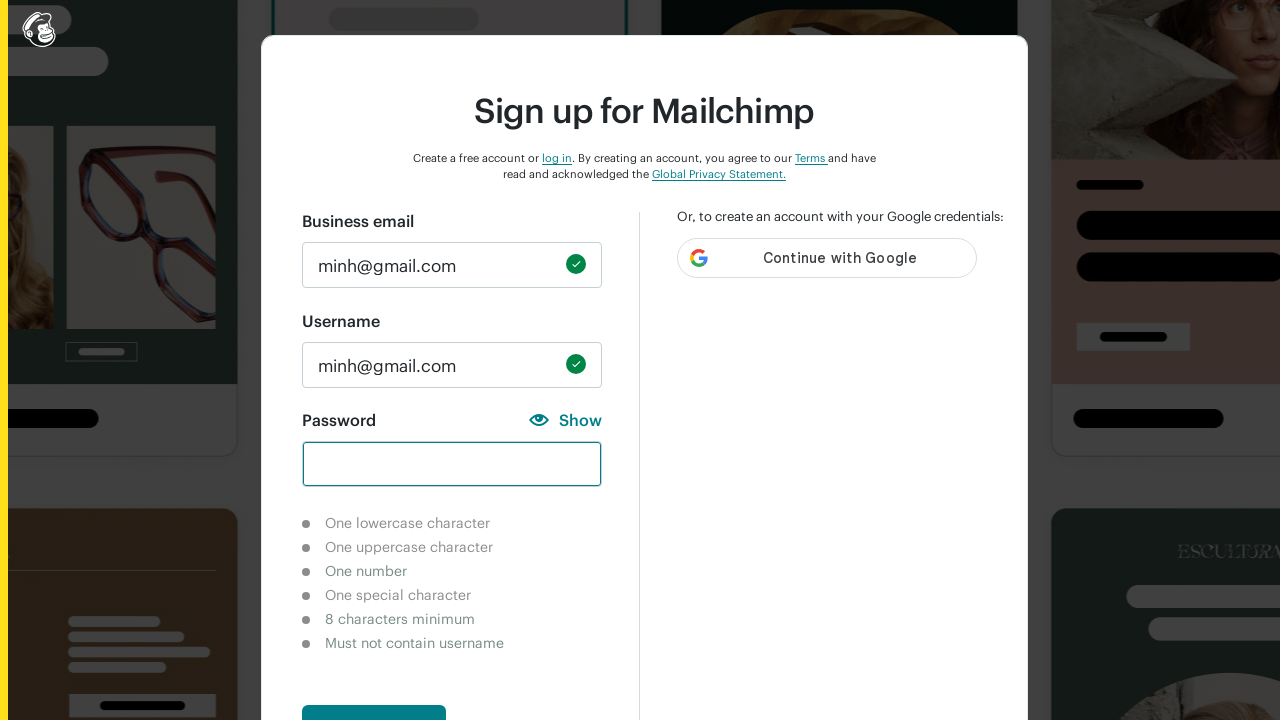

Entered valid password 'Abc@123123' meeting all requirements on //input[@id='new_password']
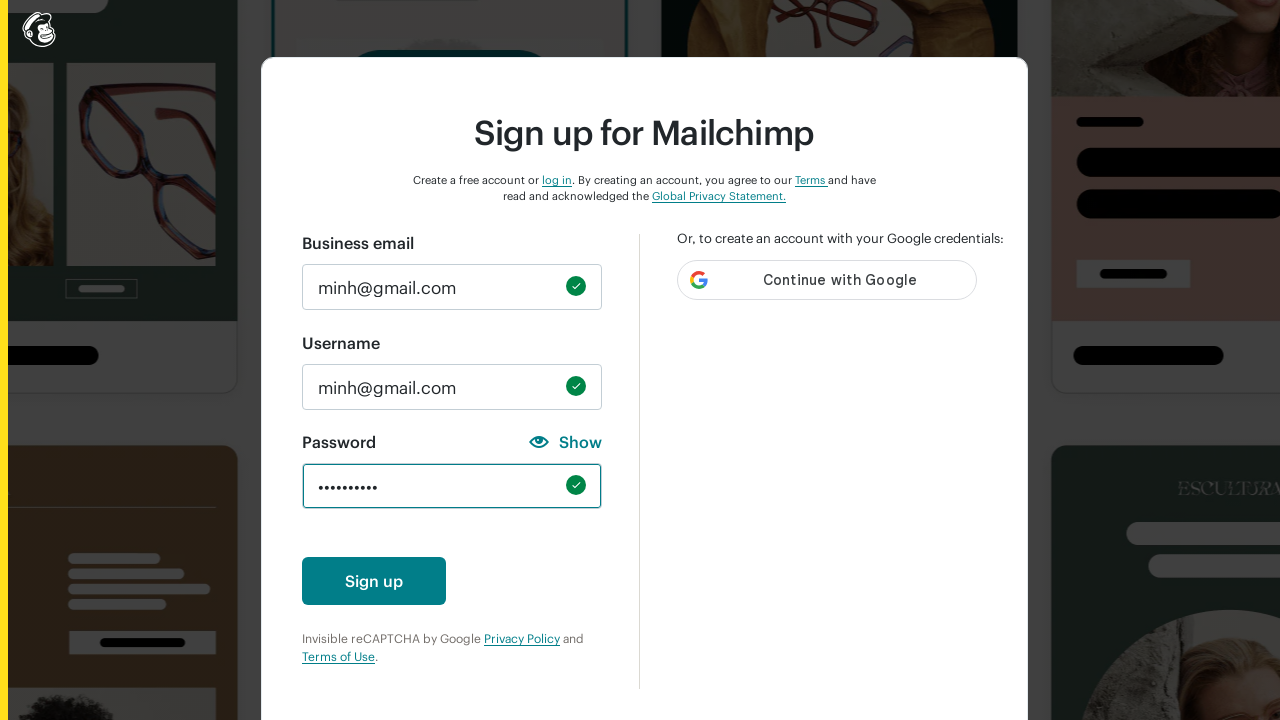

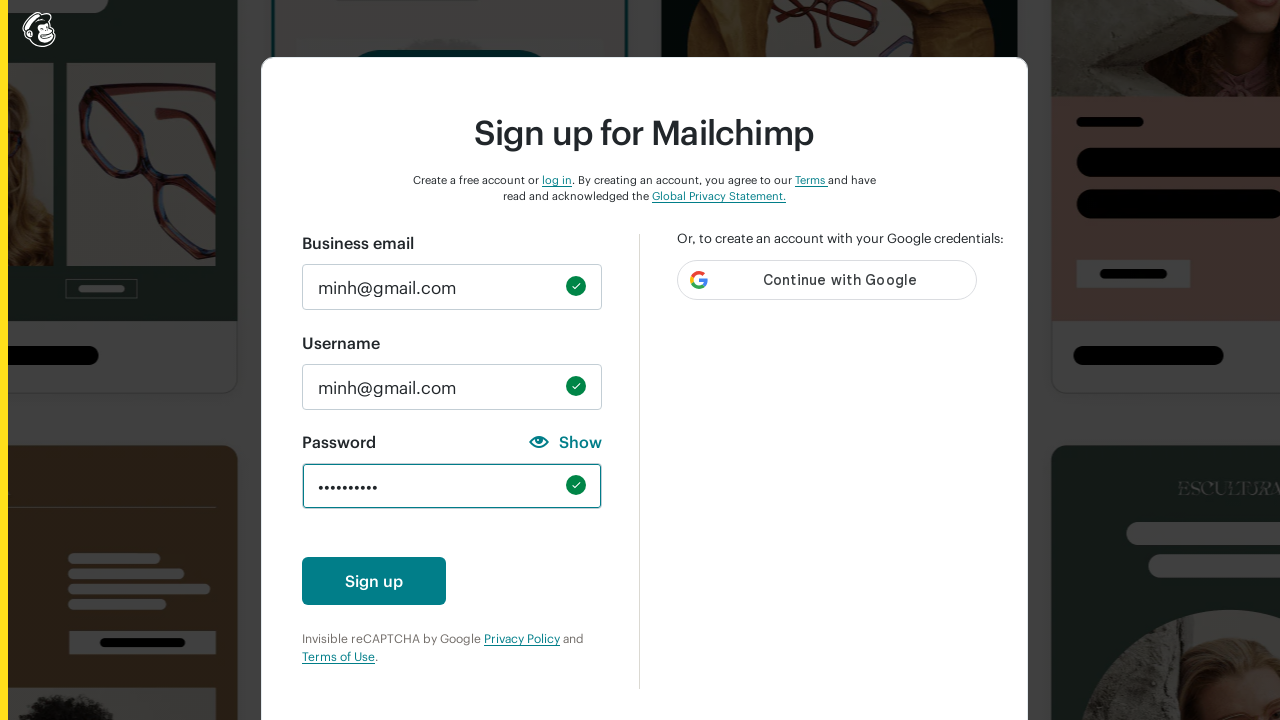